Tests that new todo items are appended to the bottom of the list by creating 3 items and verifying the count

Starting URL: https://demo.playwright.dev/todomvc

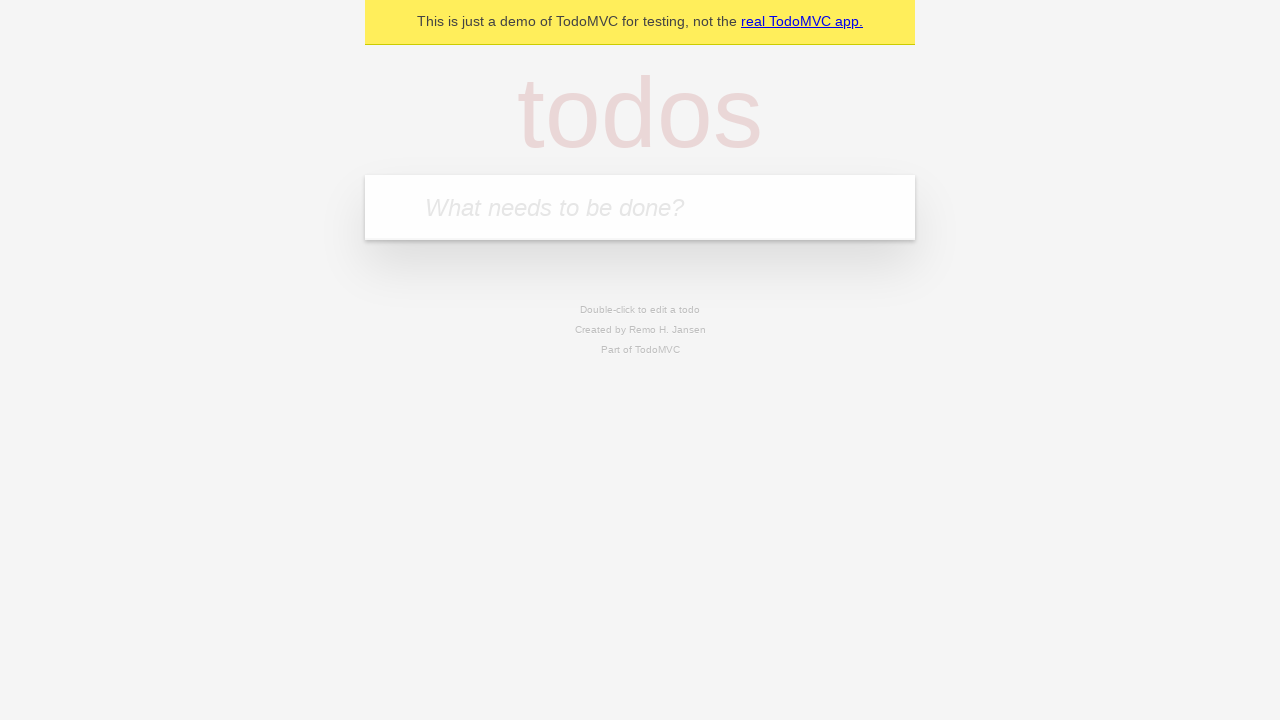

Filled todo input with 'buy some cheese' on internal:attr=[placeholder="What needs to be done?"i]
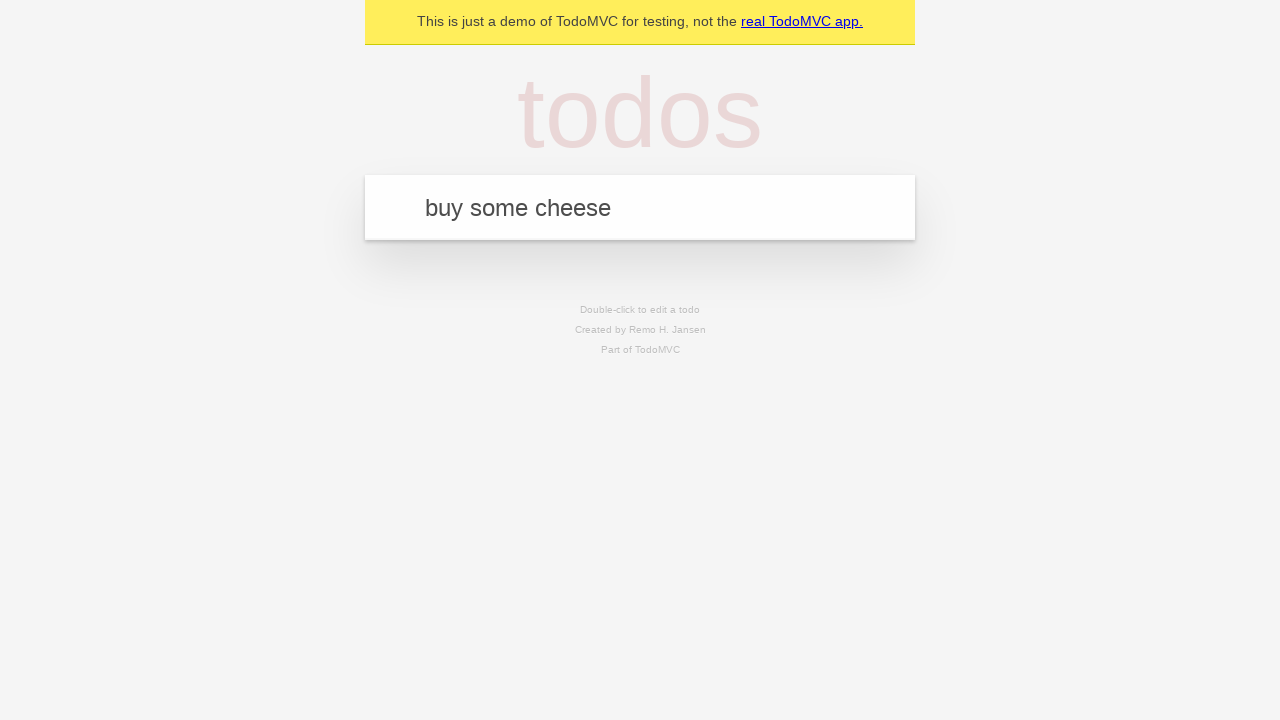

Pressed Enter to create first todo item on internal:attr=[placeholder="What needs to be done?"i]
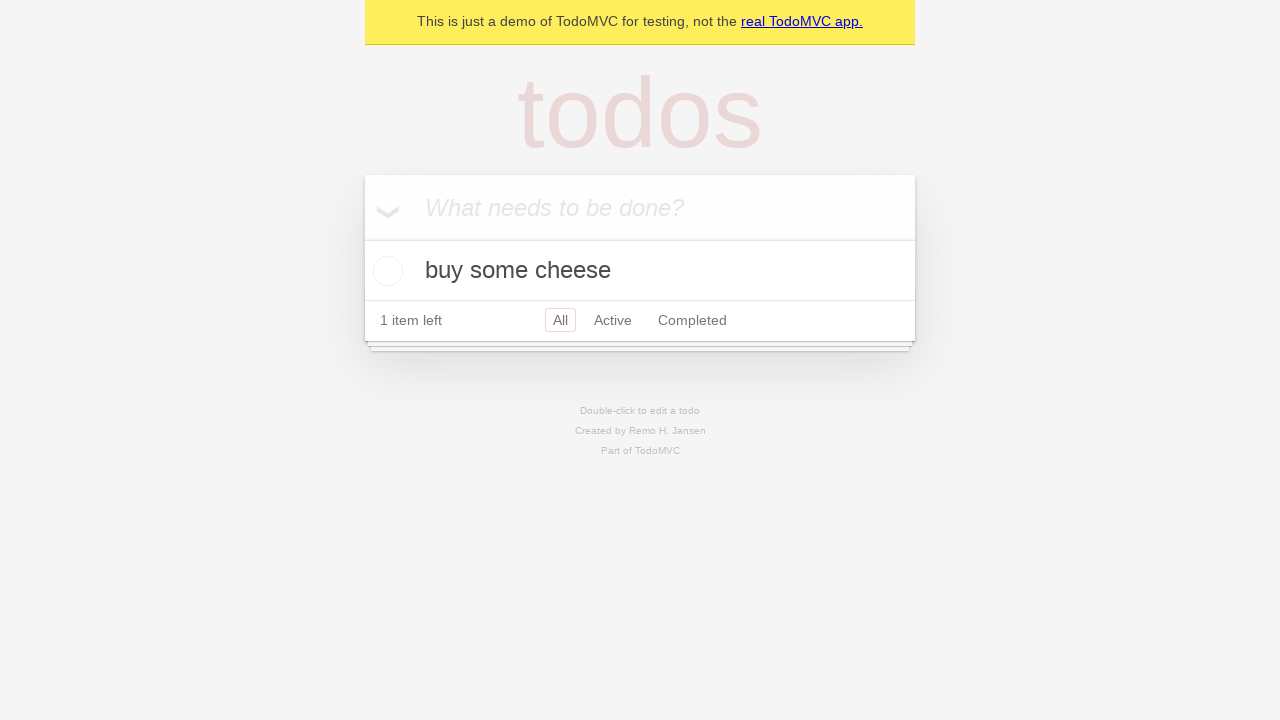

Filled todo input with 'feed the cat' on internal:attr=[placeholder="What needs to be done?"i]
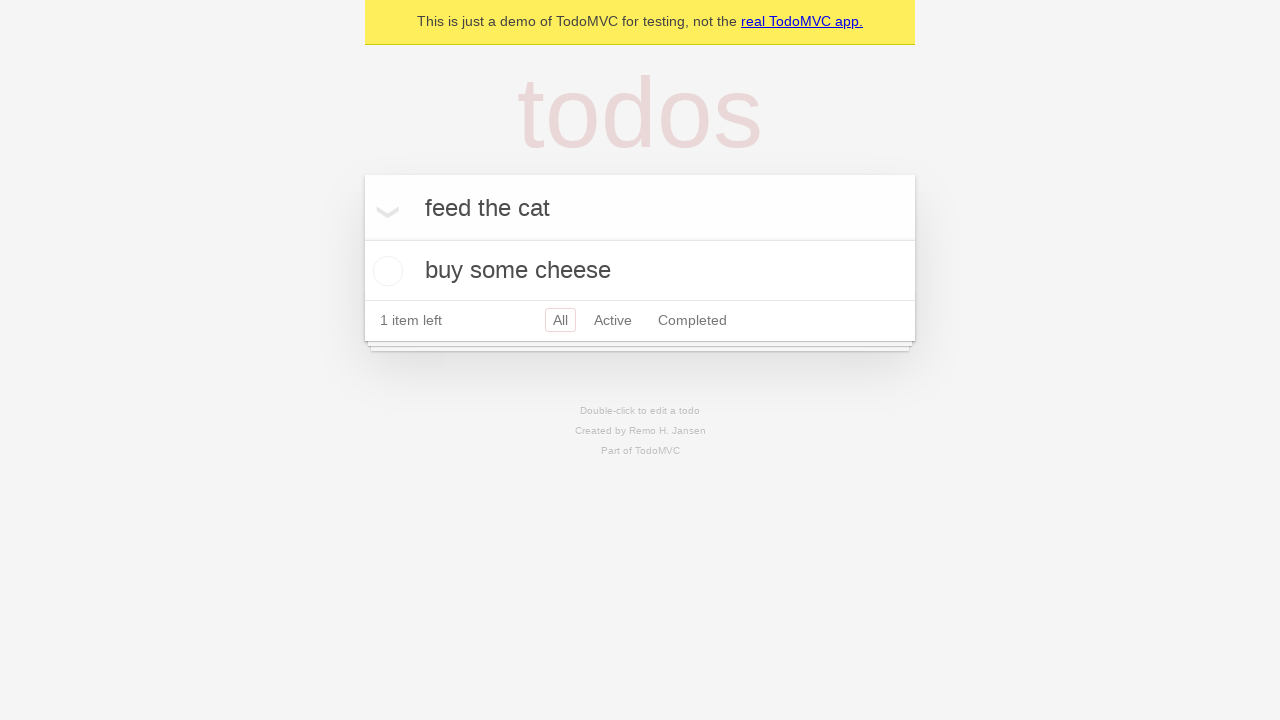

Pressed Enter to create second todo item on internal:attr=[placeholder="What needs to be done?"i]
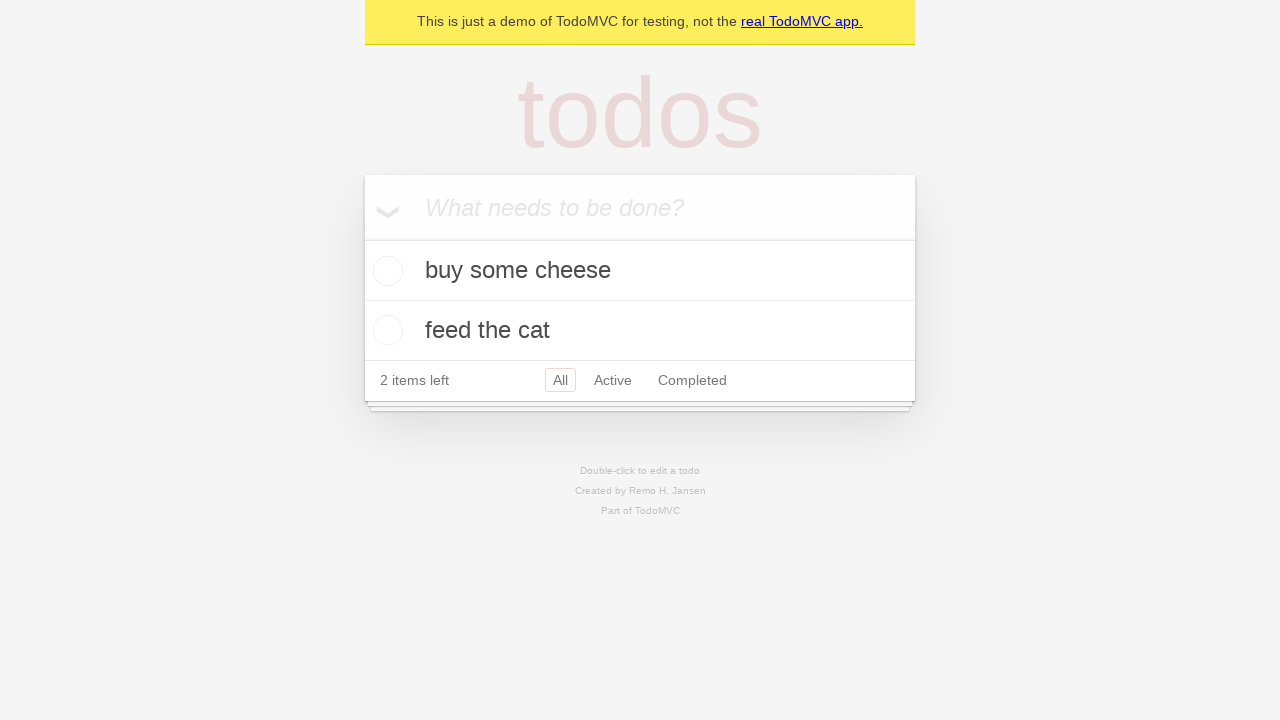

Filled todo input with 'book a doctors appointment' on internal:attr=[placeholder="What needs to be done?"i]
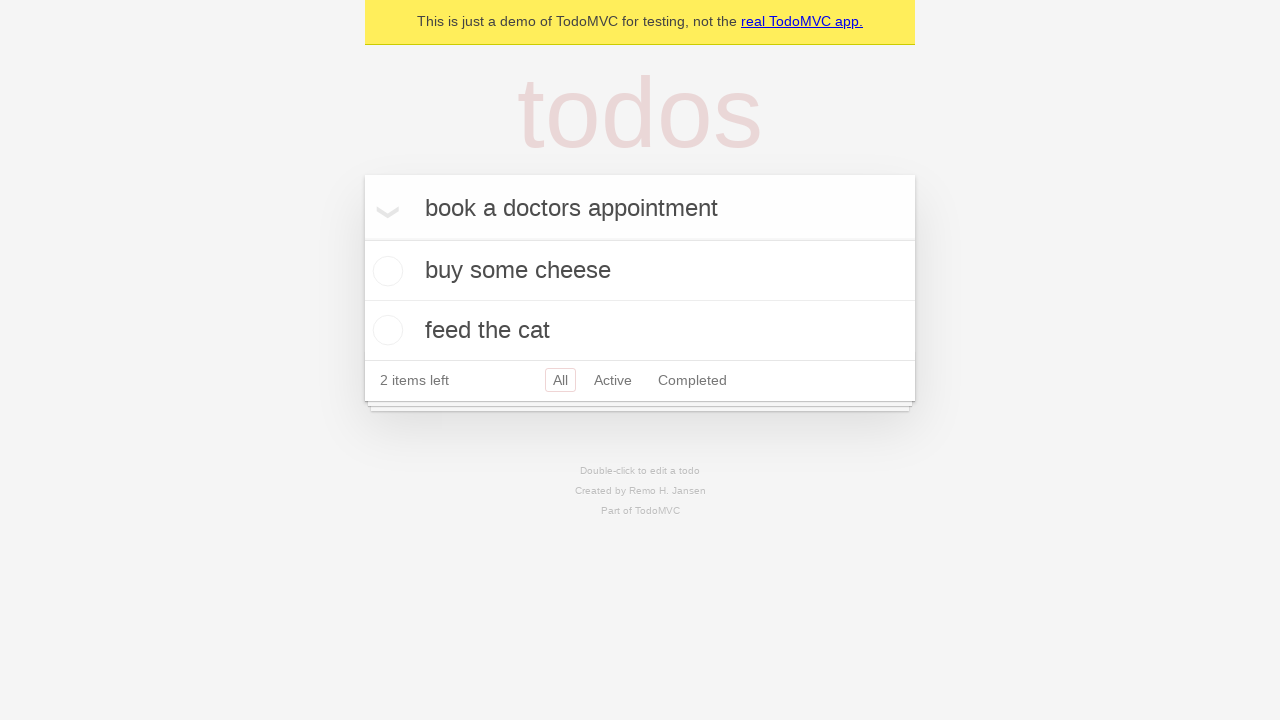

Pressed Enter to create third todo item on internal:attr=[placeholder="What needs to be done?"i]
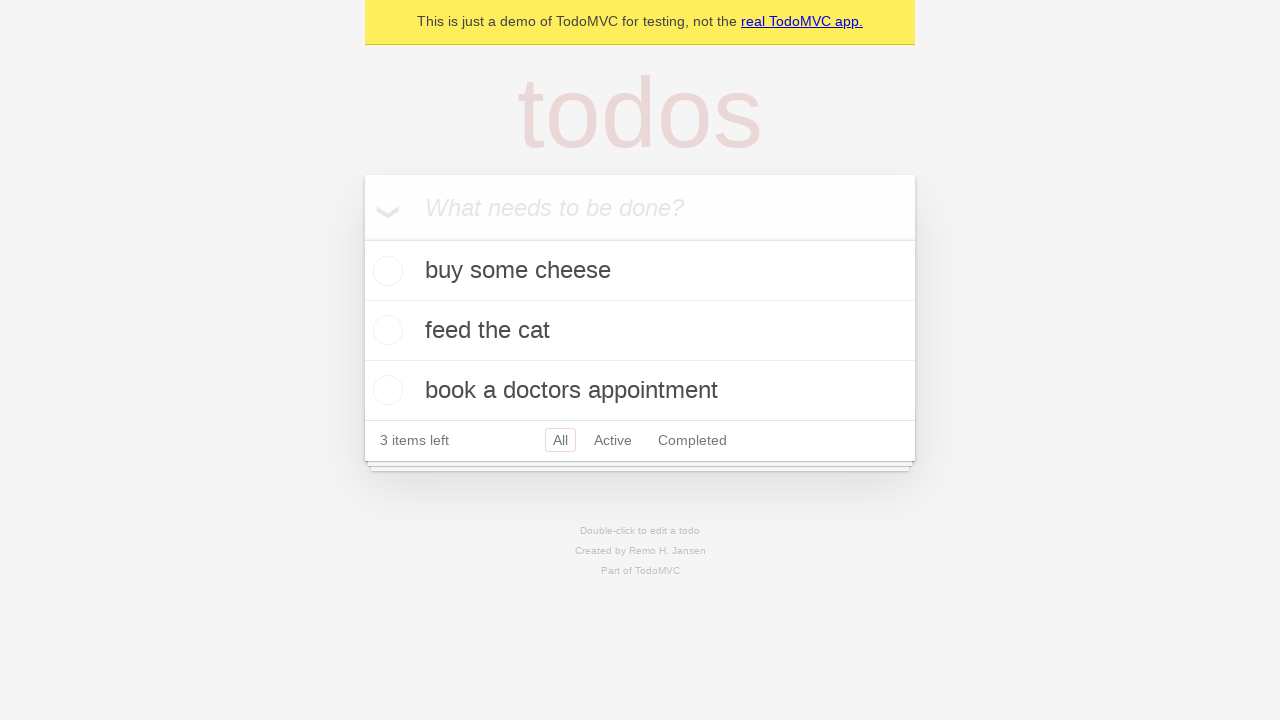

Todo count element appeared, confirming all items were created
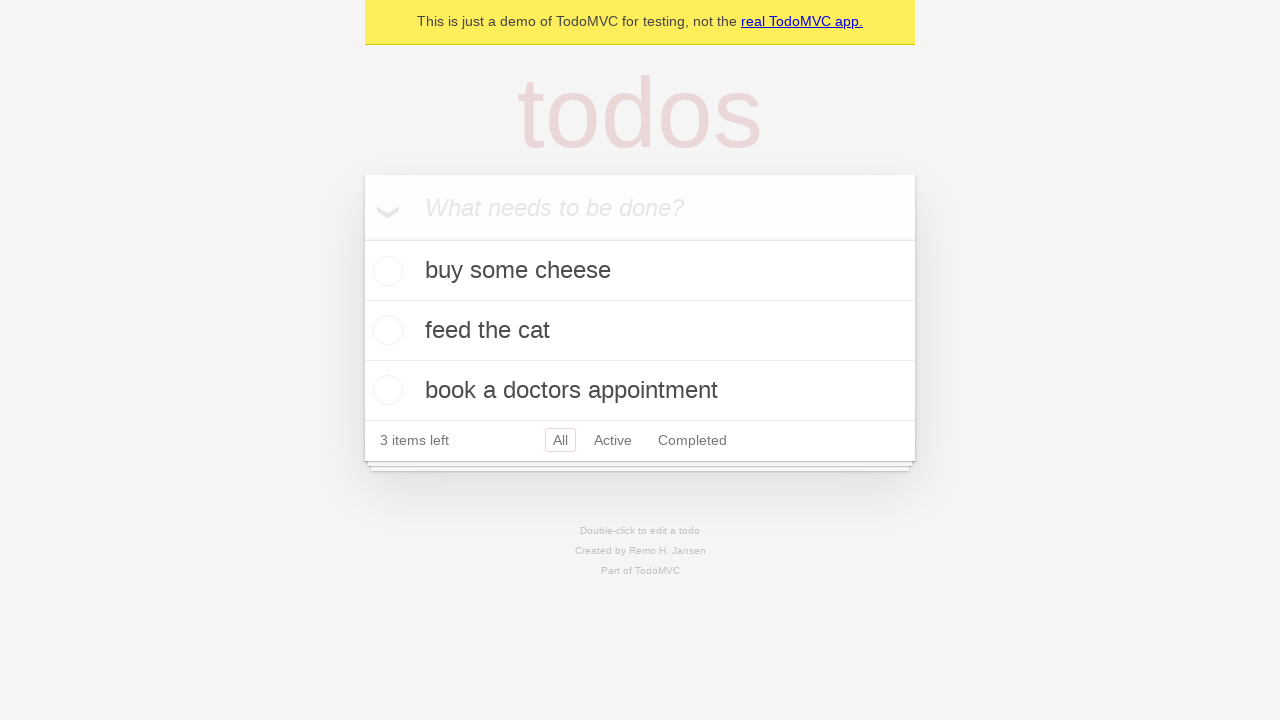

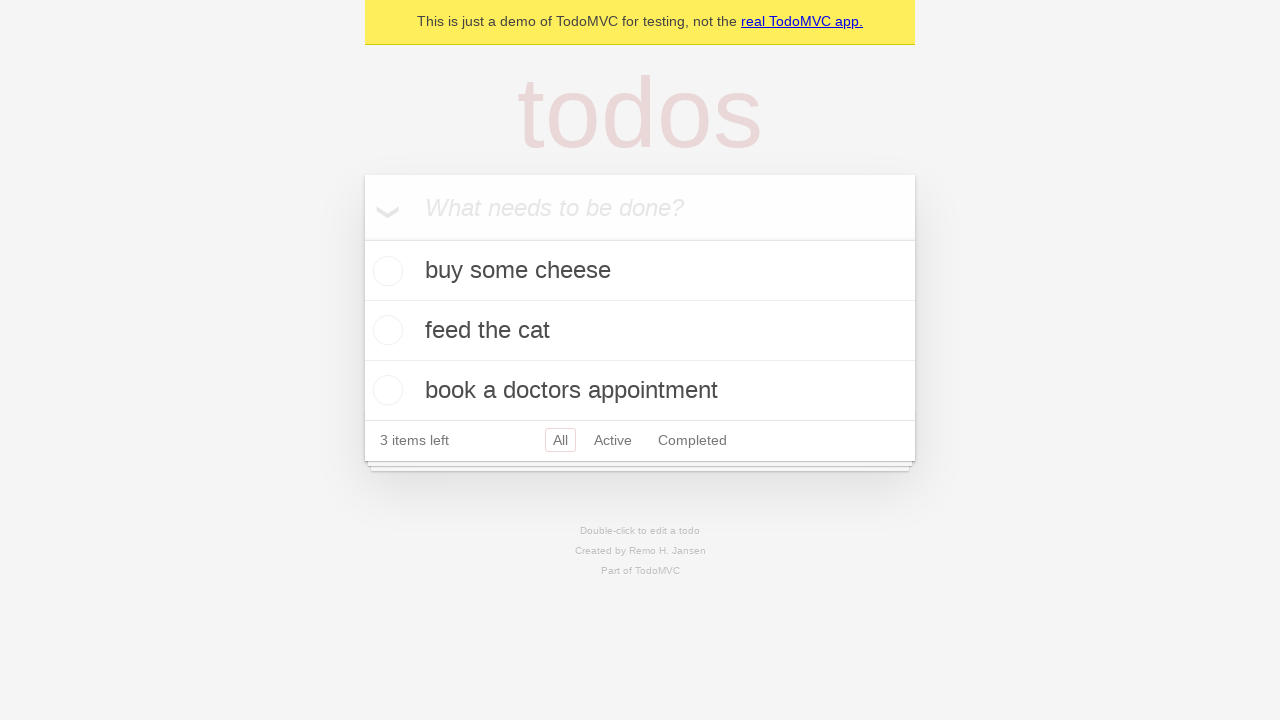